Tests the fullname field with invalid input data and submits the form

Starting URL: https://demoqa.com/

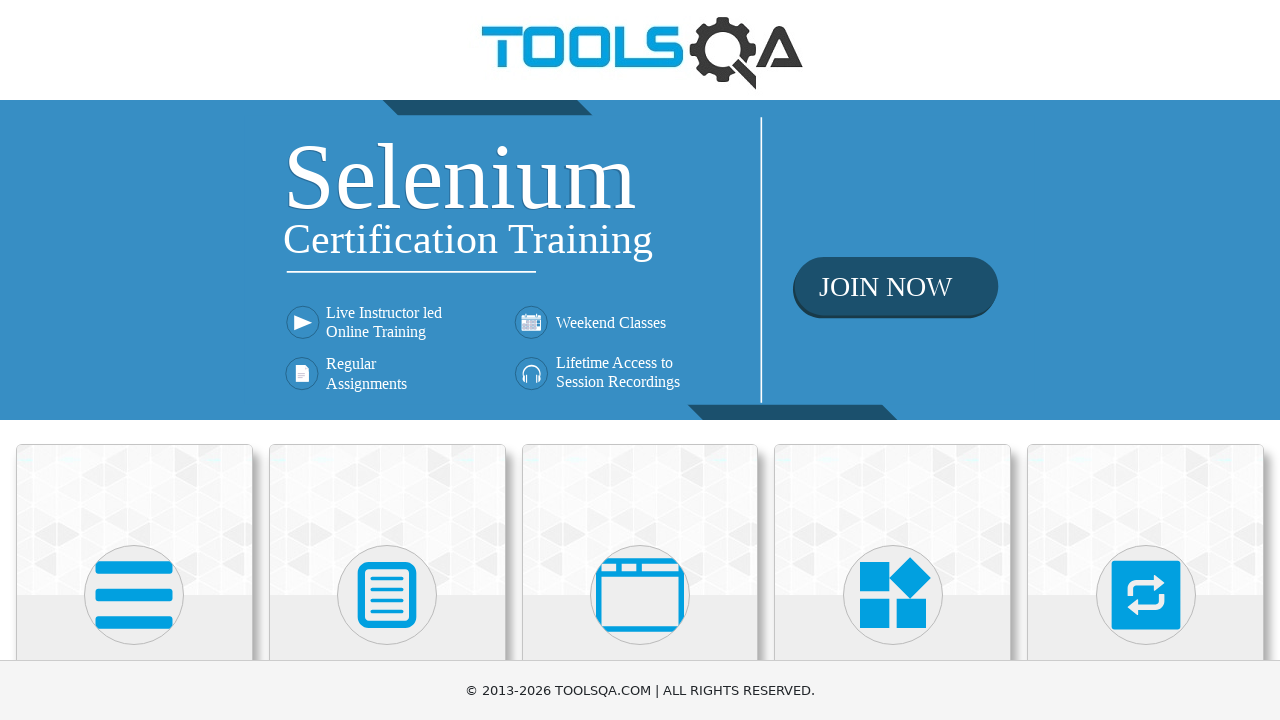

Navigated to https://demoqa.com/
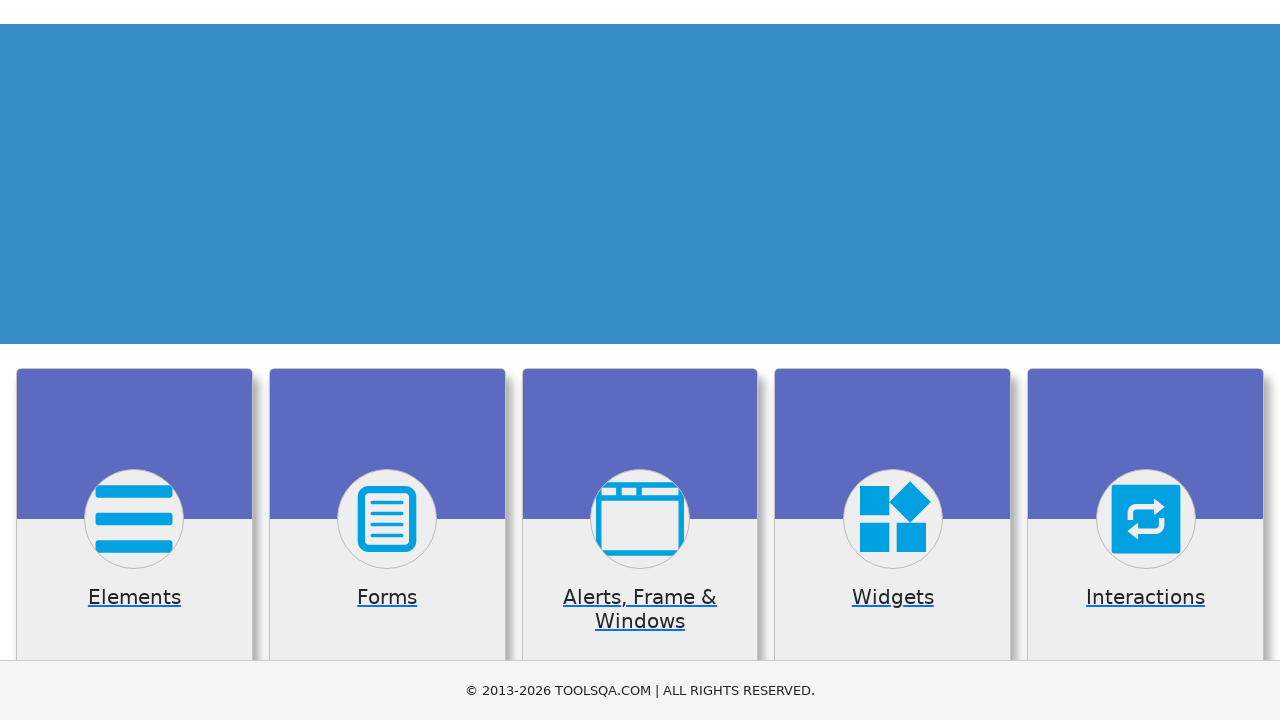

Clicked on Elements section at (134, 360) on text=Elements
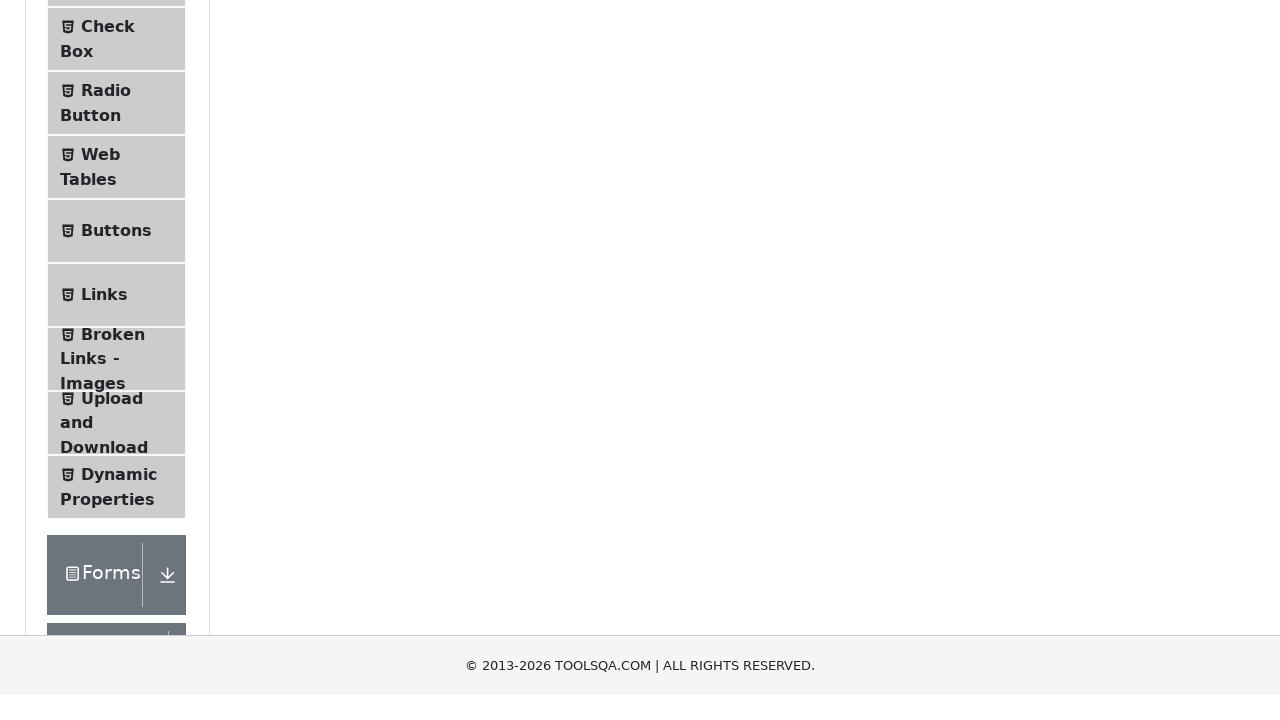

Clicked on Text Box in sidebar at (119, 261) on text=Text Box
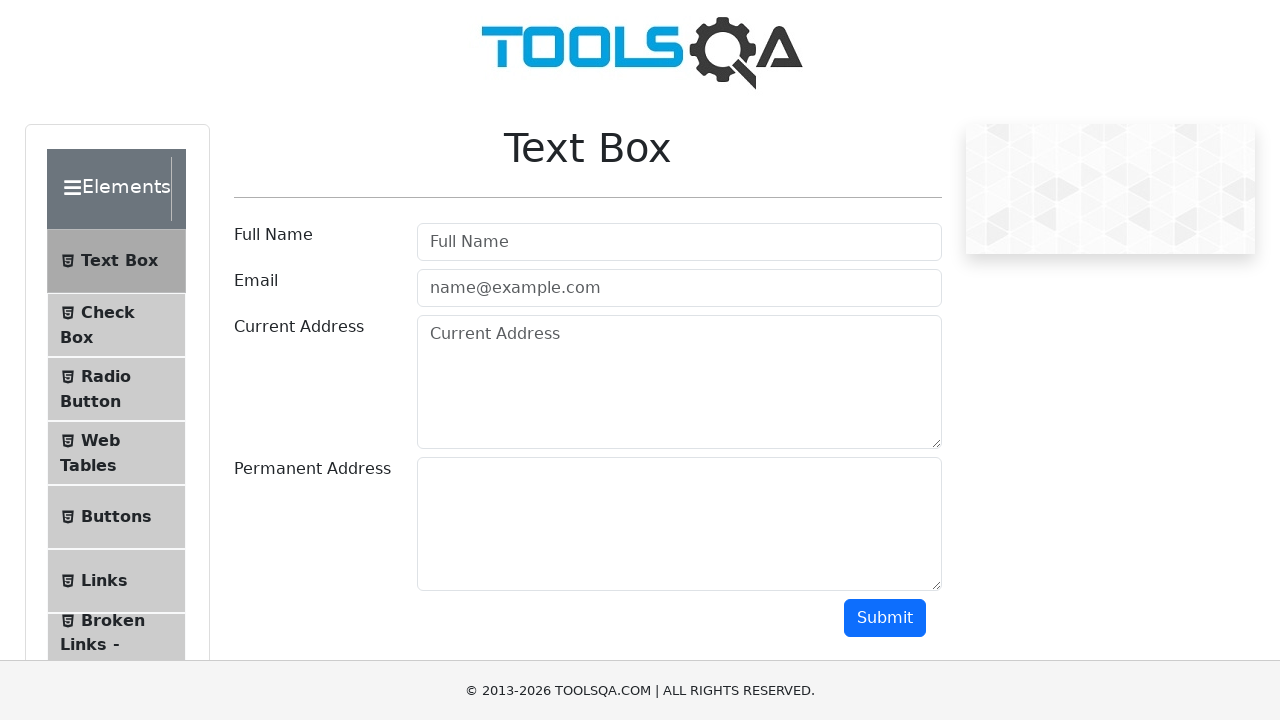

Filled fullname field with invalid input '@#$%^&*!' on #userName
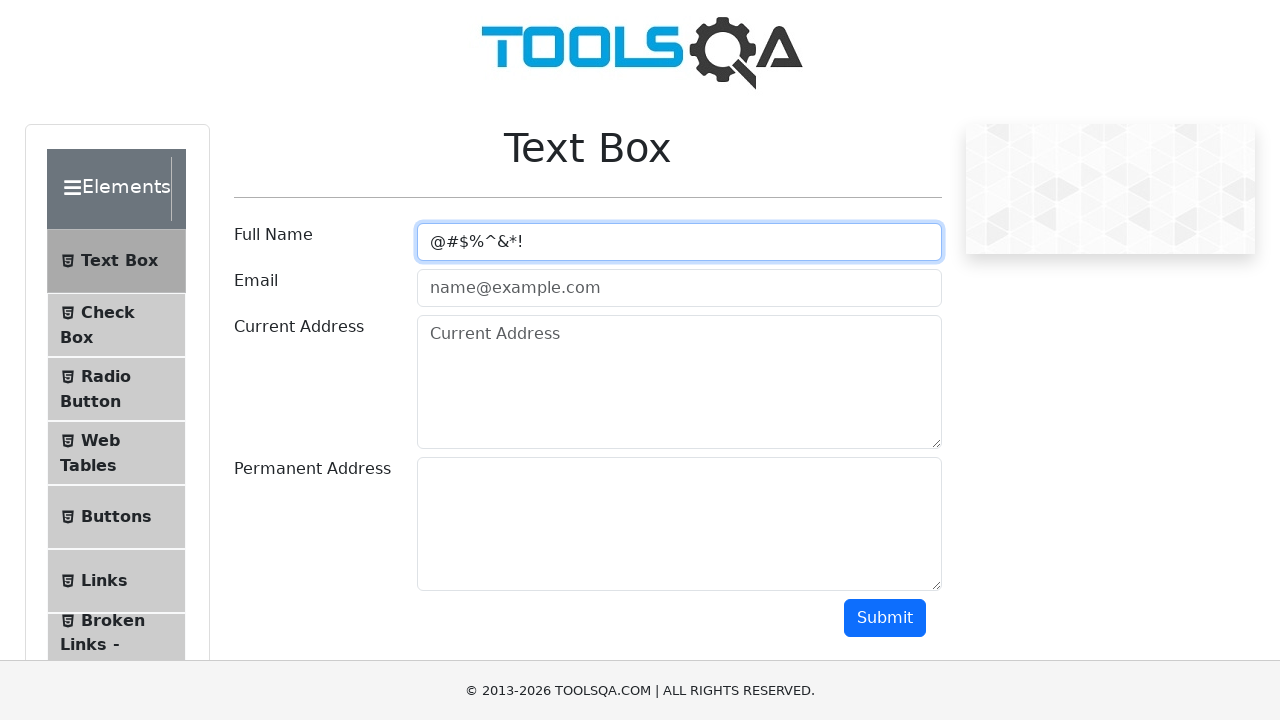

Scrolled submit button into view
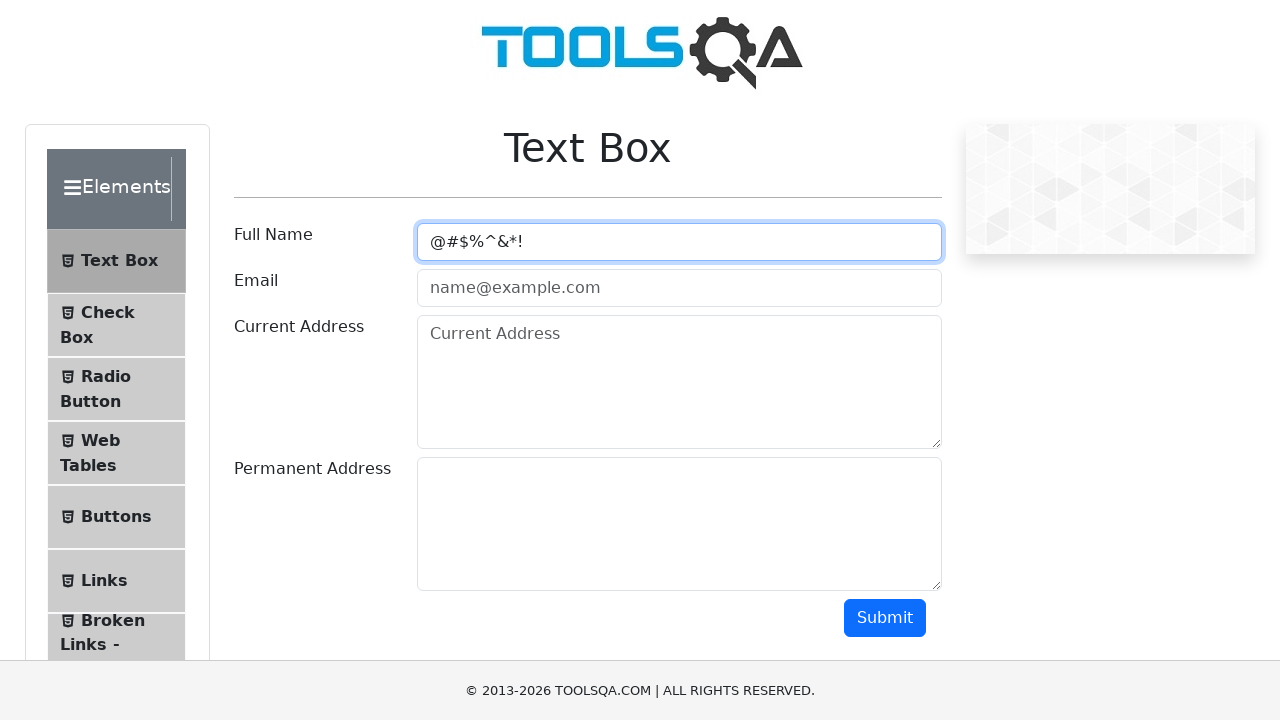

Clicked submit button to submit form with invalid fullname at (885, 618) on #submit
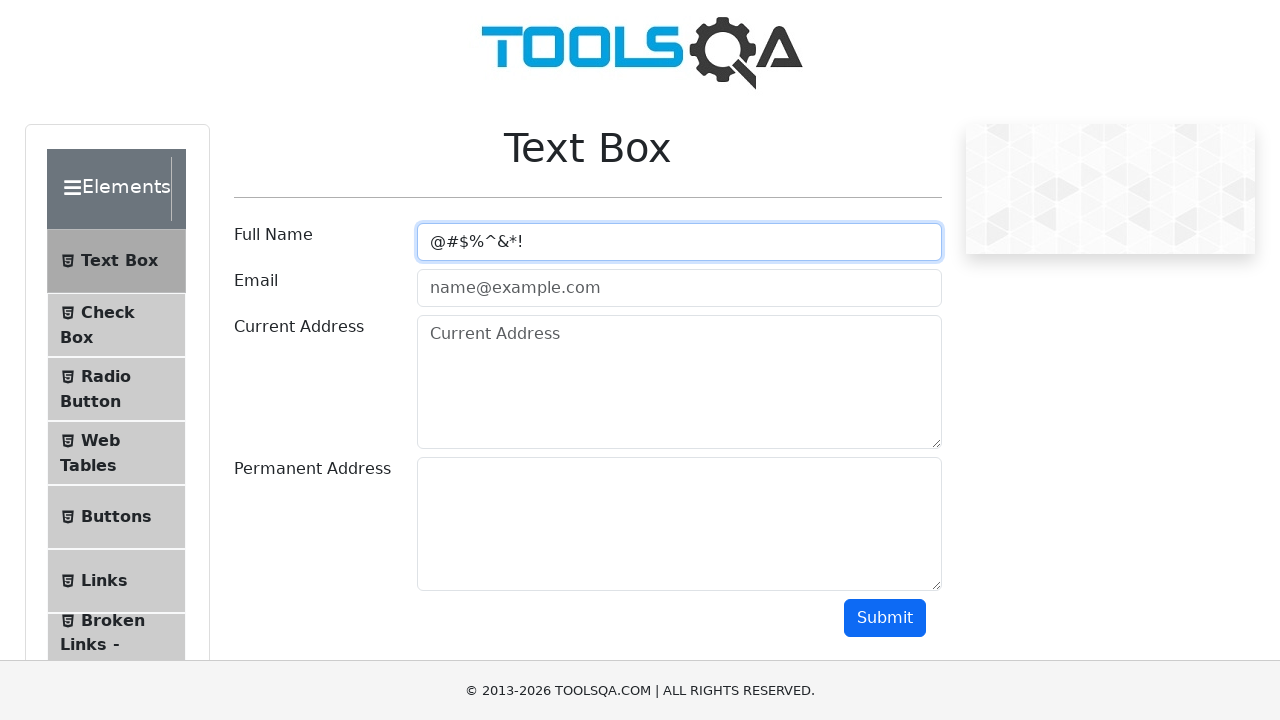

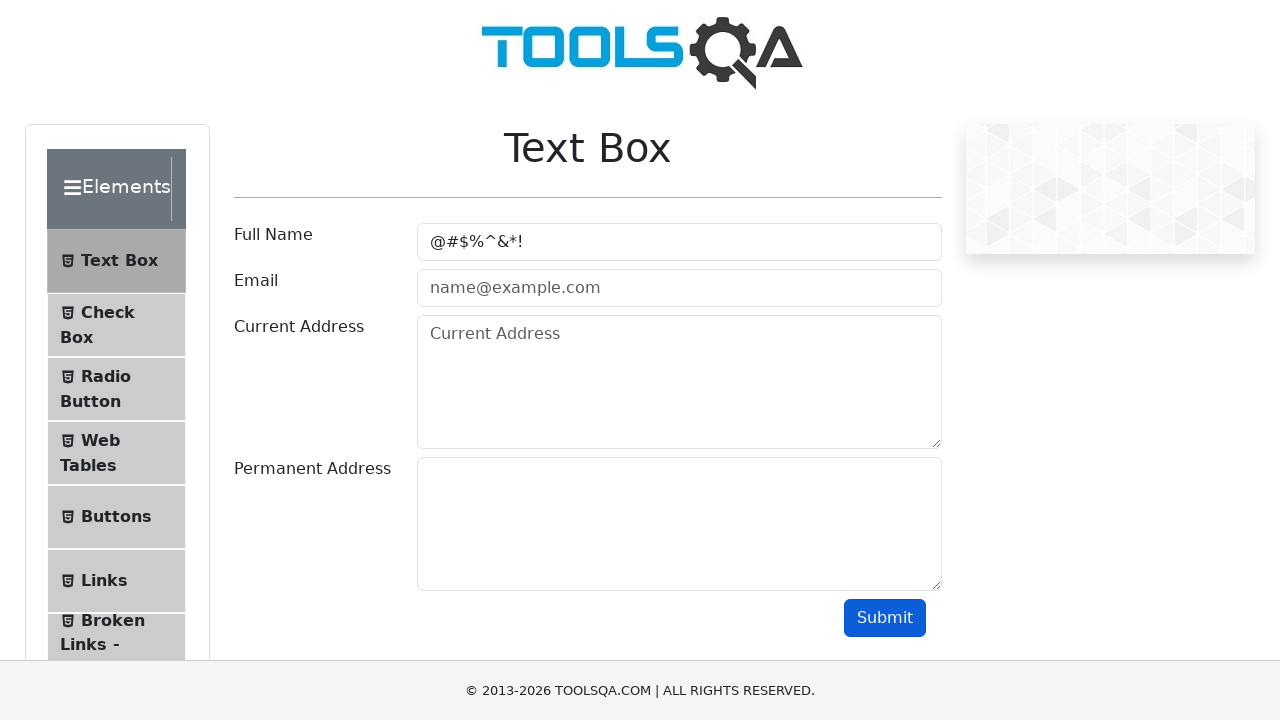